Retrieves a value from an element's attribute, calculates a mathematical result, and submits a form with the calculated answer along with checkbox and radio button selections

Starting URL: http://suninjuly.github.io/get_attribute.html

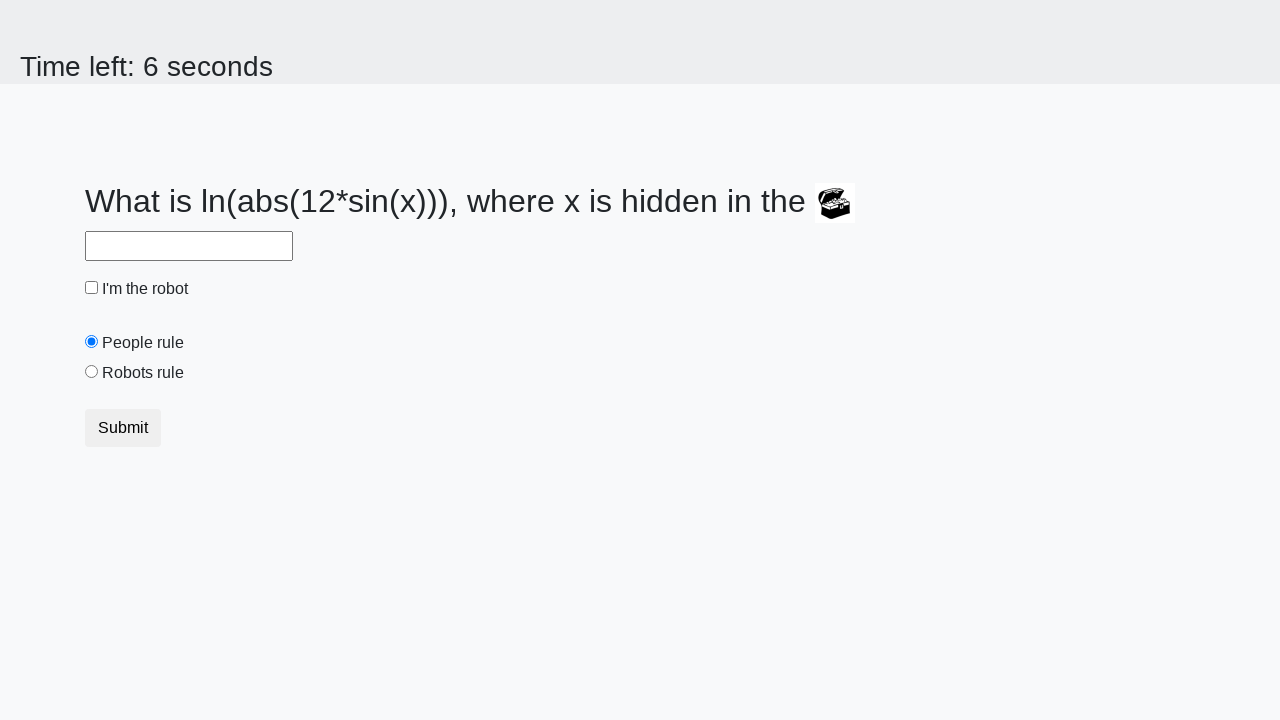

Located treasure element
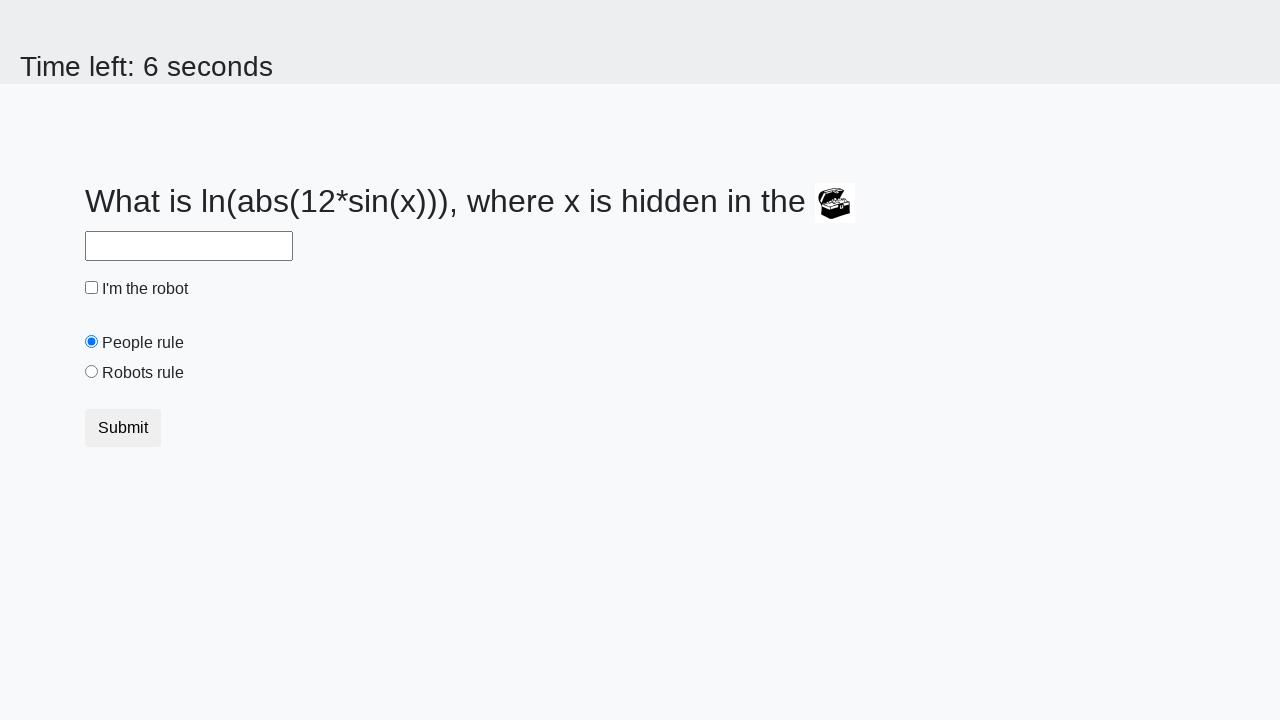

Retrieved valuex attribute from treasure element
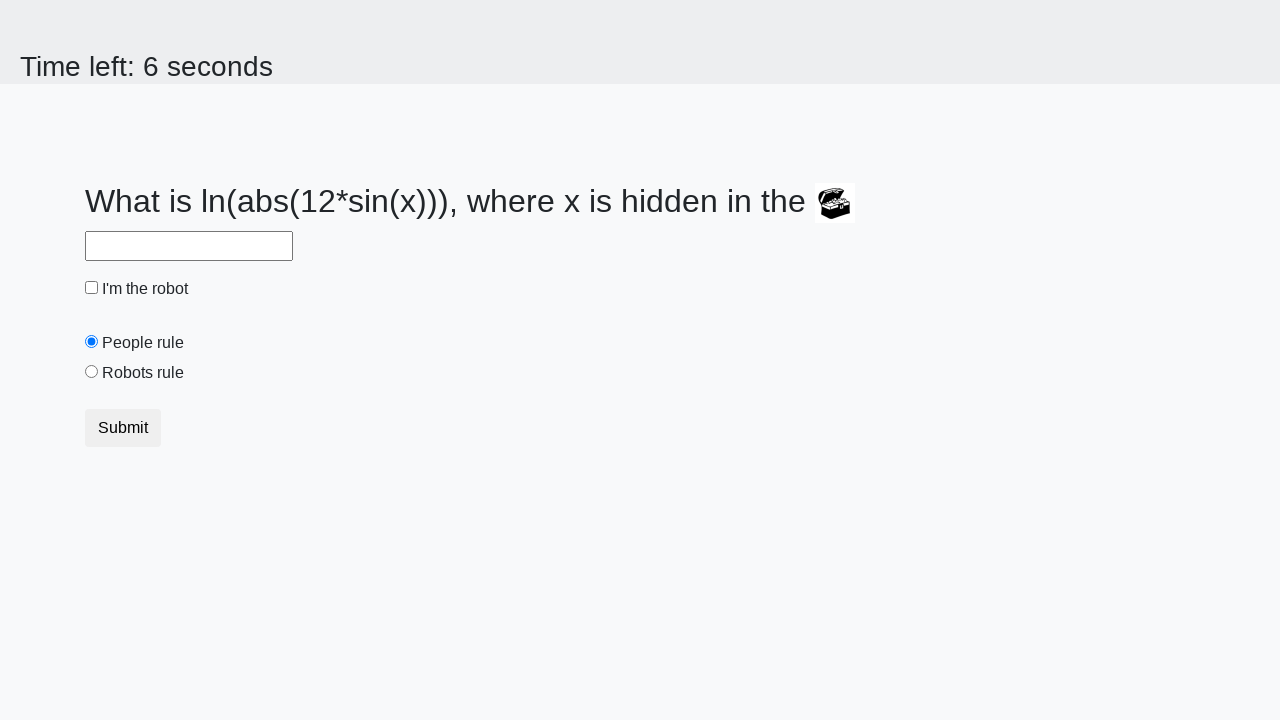

Calculated mathematical result using formula: log(abs(12*sin(x)))
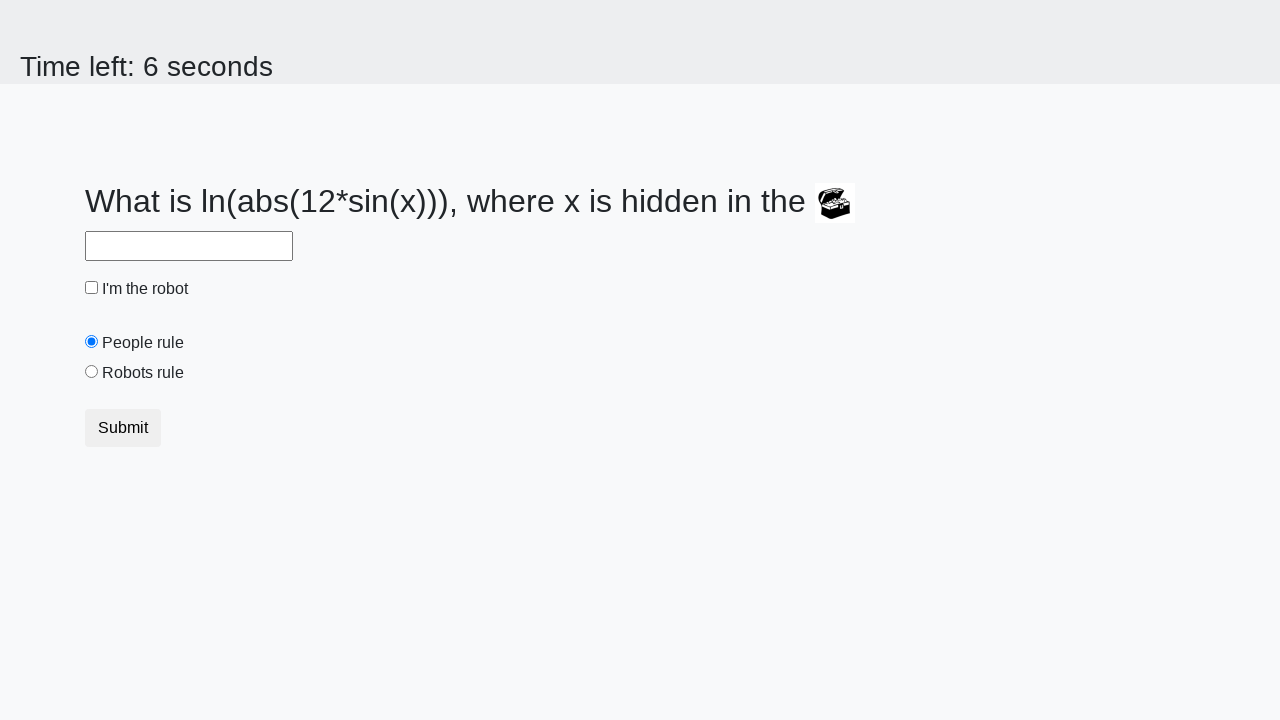

Filled answer field with calculated value on #answer
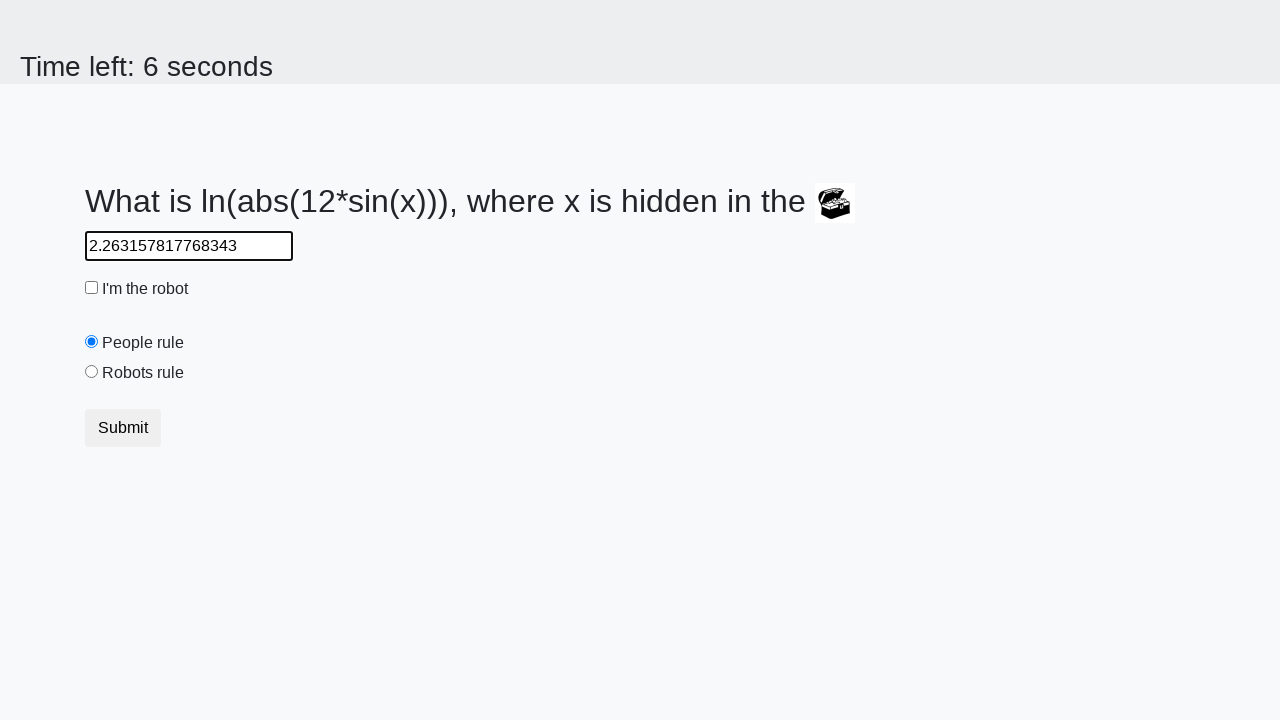

Checked robot checkbox at (92, 288) on #robotCheckbox
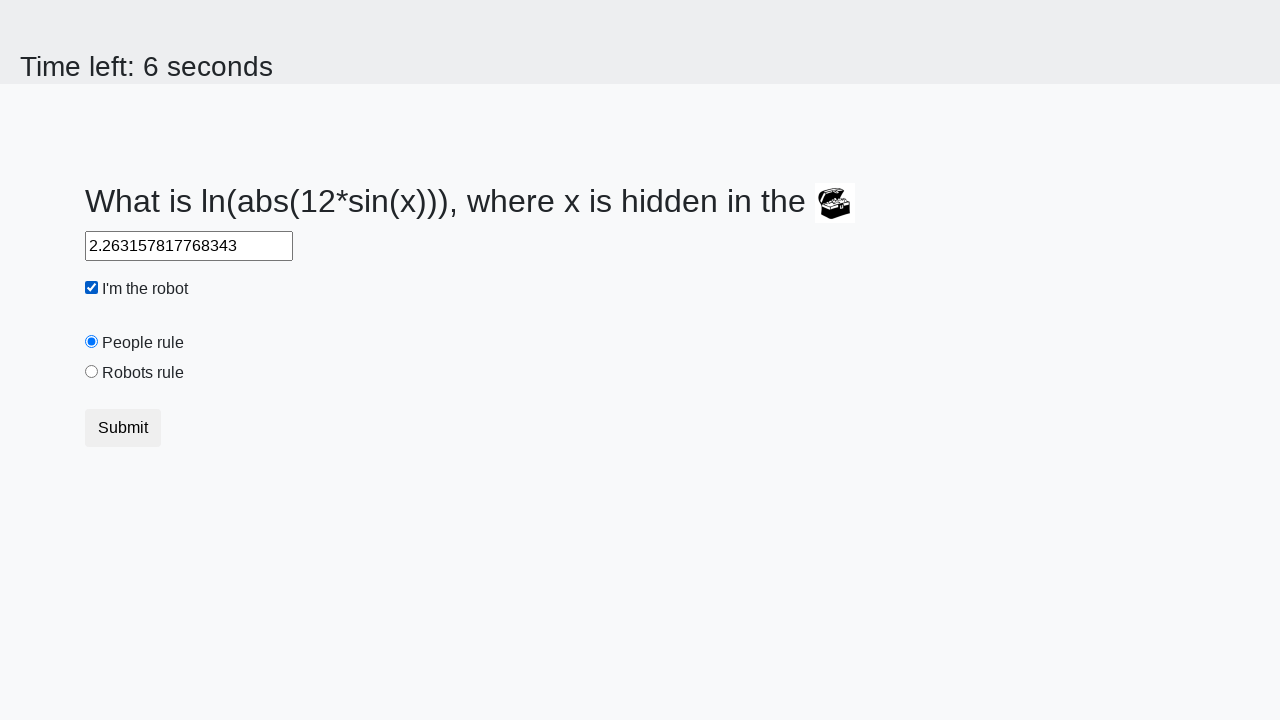

Selected robots rule radio button at (92, 372) on #robotsRule
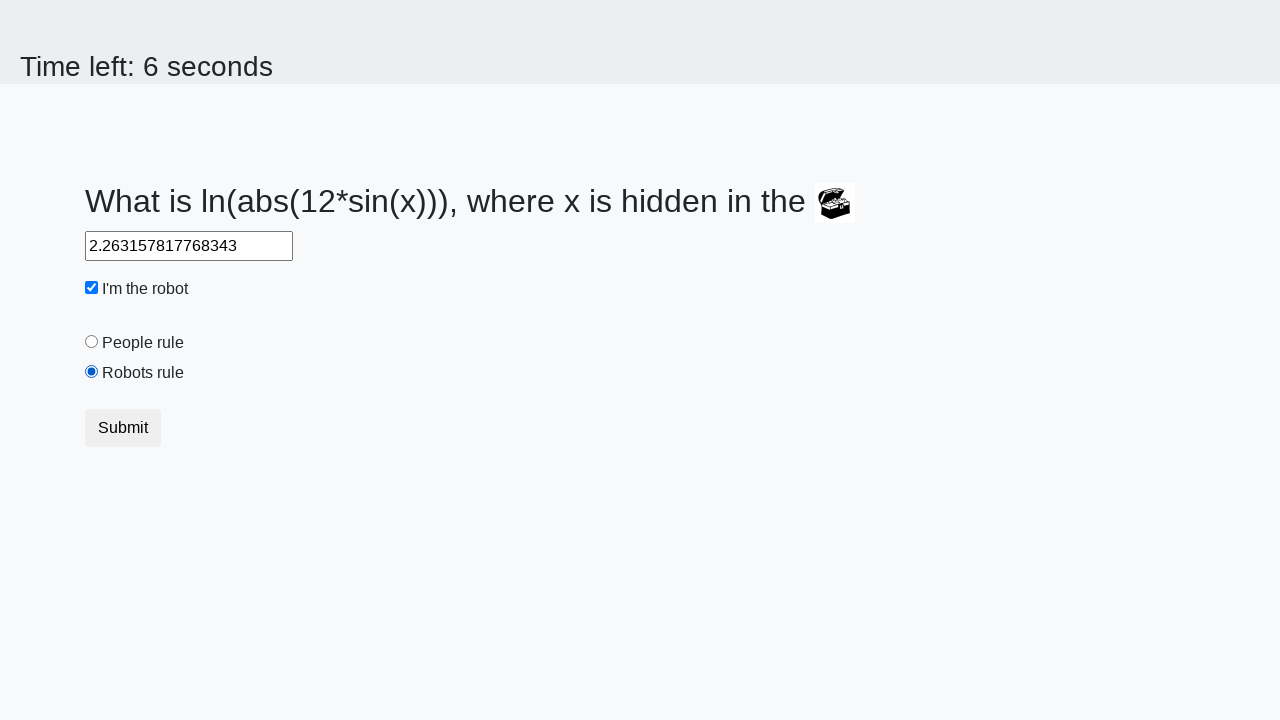

Clicked submit button to submit form at (123, 428) on .btn
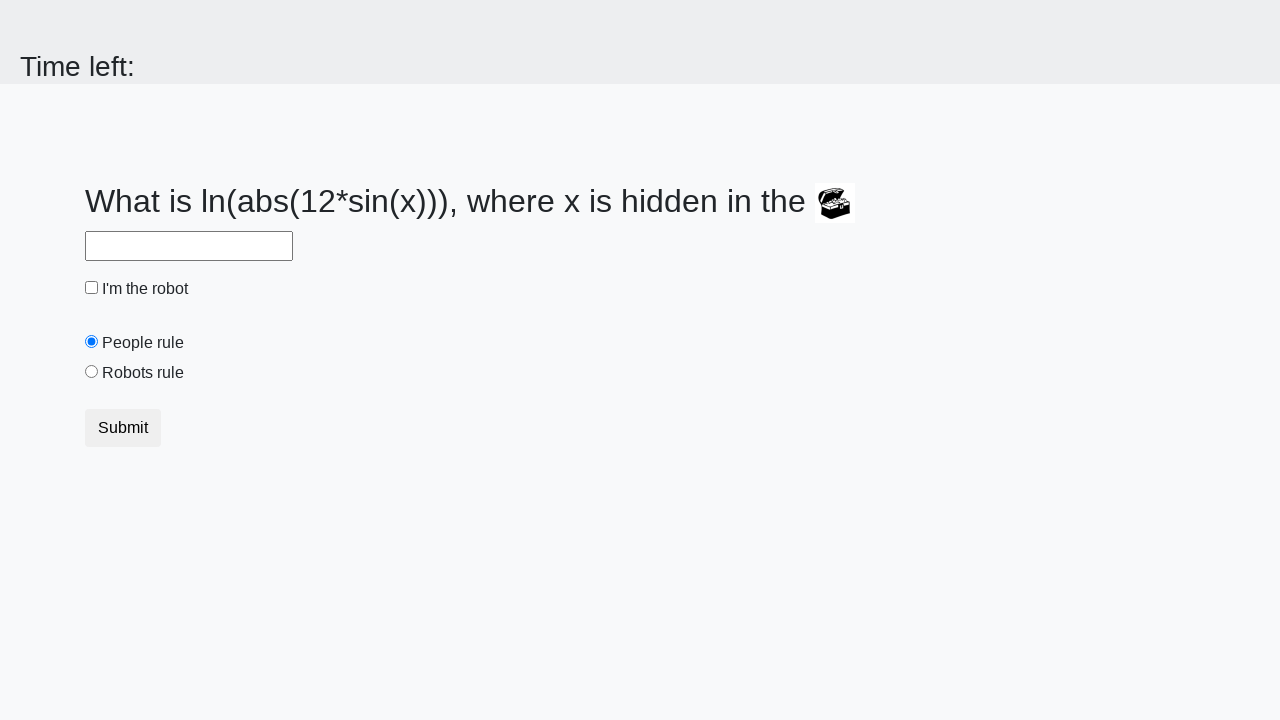

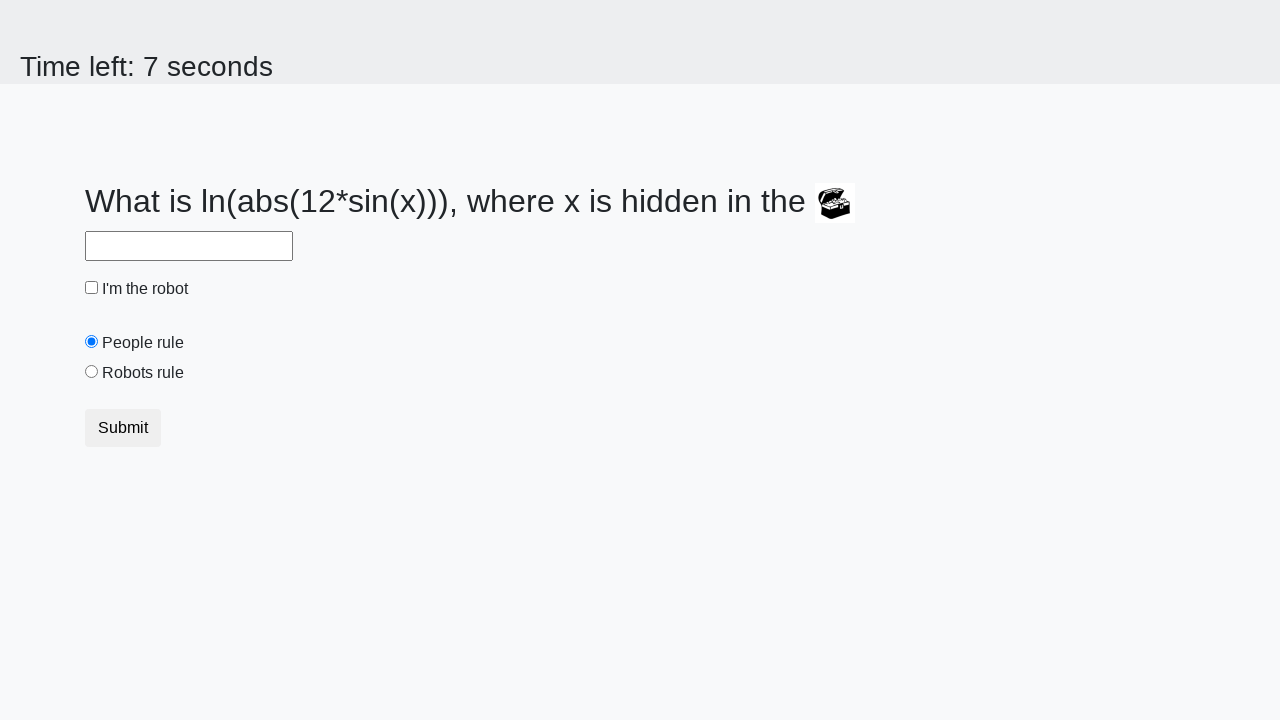